Navigates to shadi.com and verifies the page loads (test designed to fail with false assertion)

Starting URL: http://shadi.com/

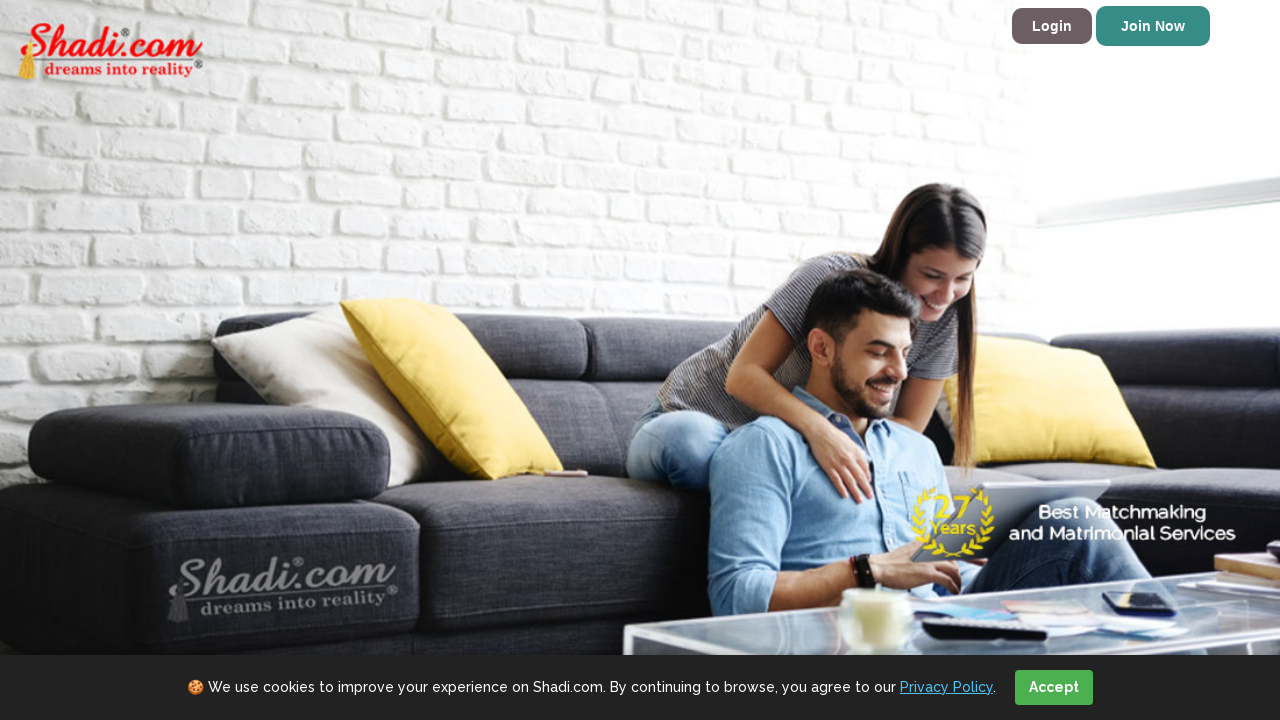

Navigated to http://shadi.com/
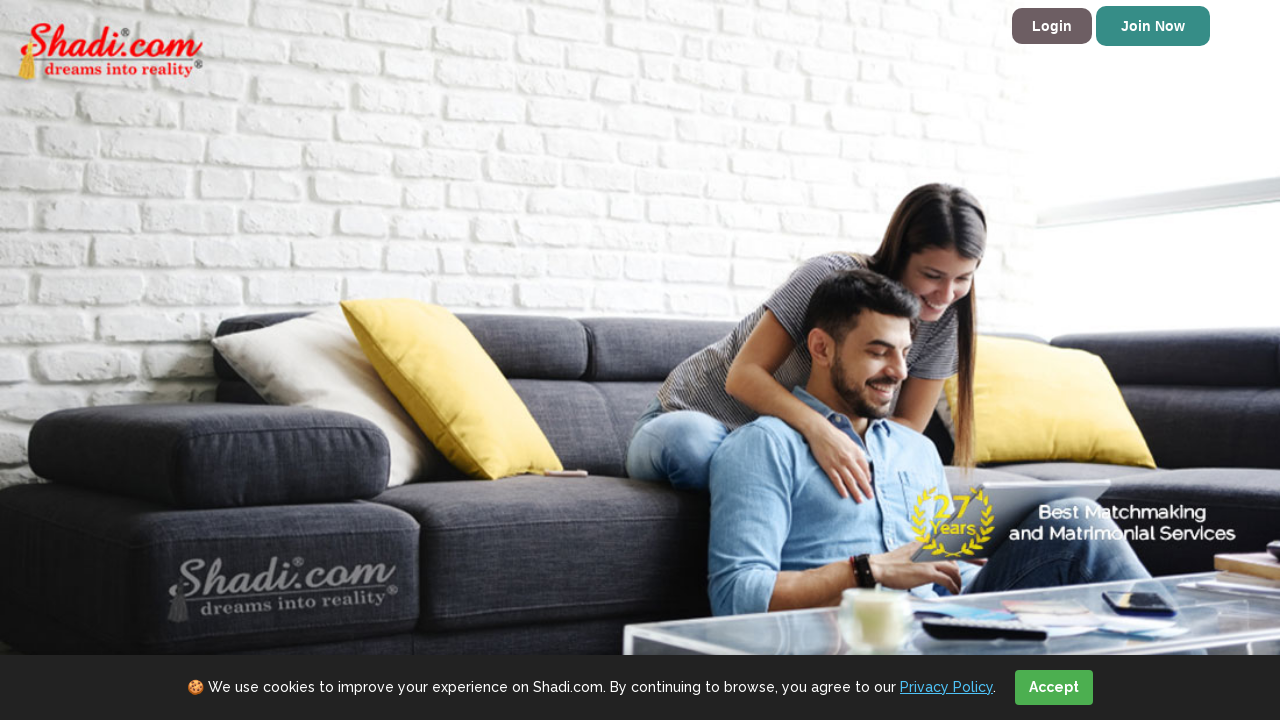

Page loaded to domcontentloaded state
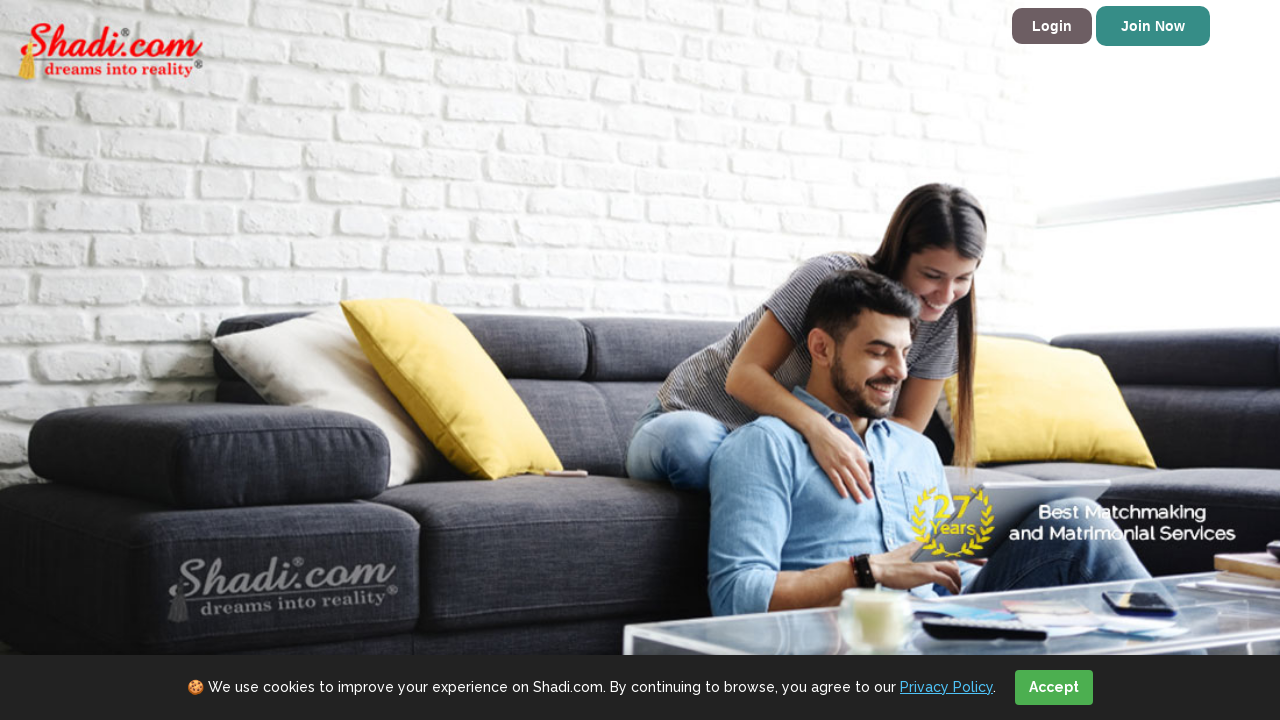

Verified page title is not None
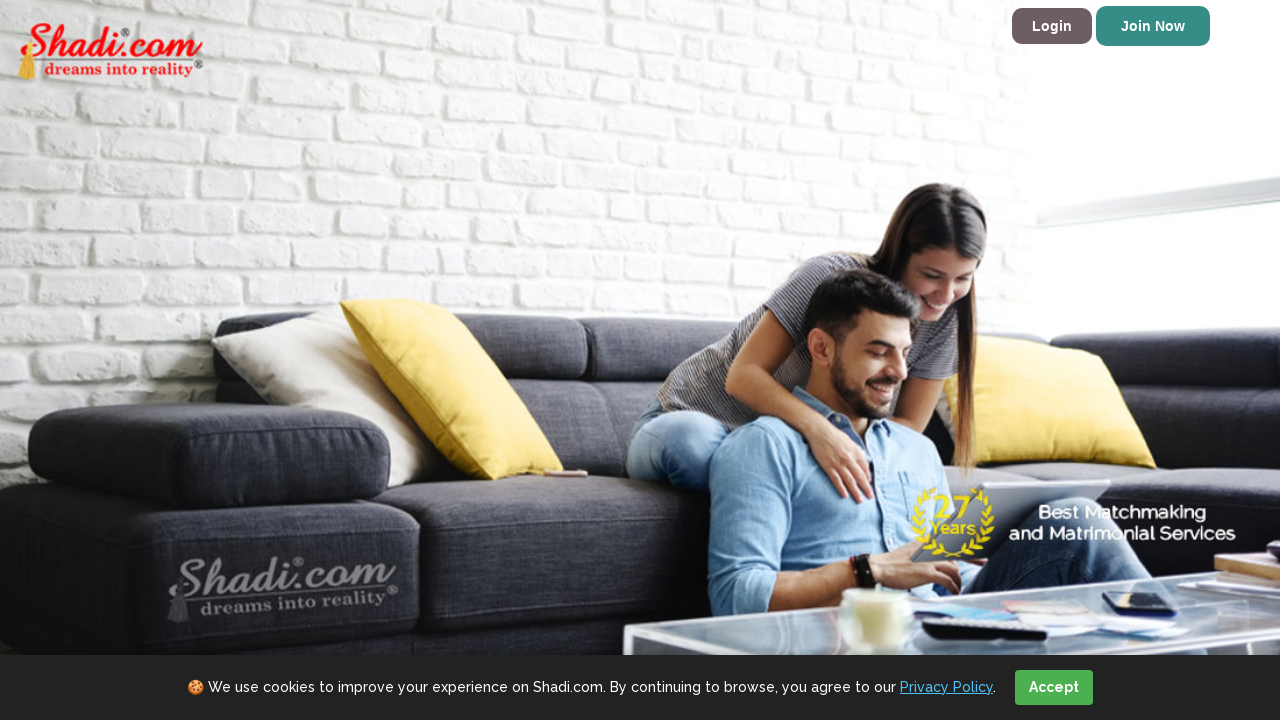

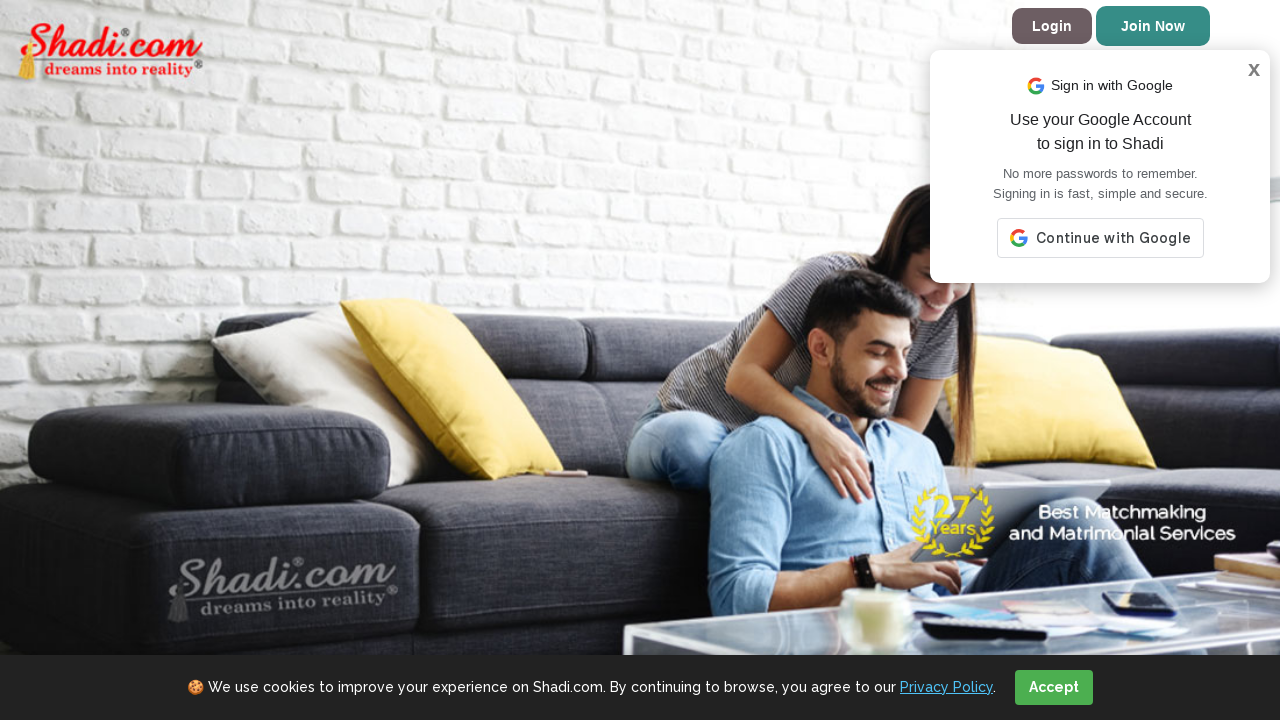